Verifies the page title of the Edureka website by retrieving and checking the title element

Starting URL: https://www.edureka.co

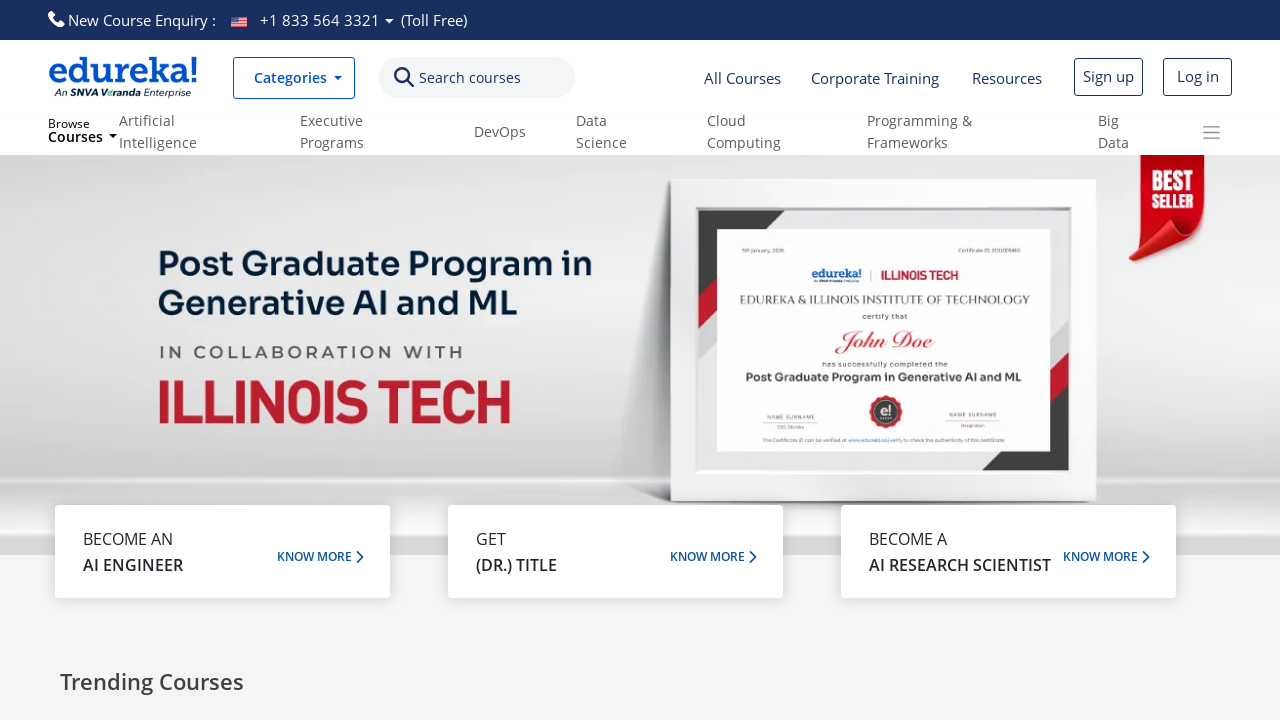

Navigated to Edureka website
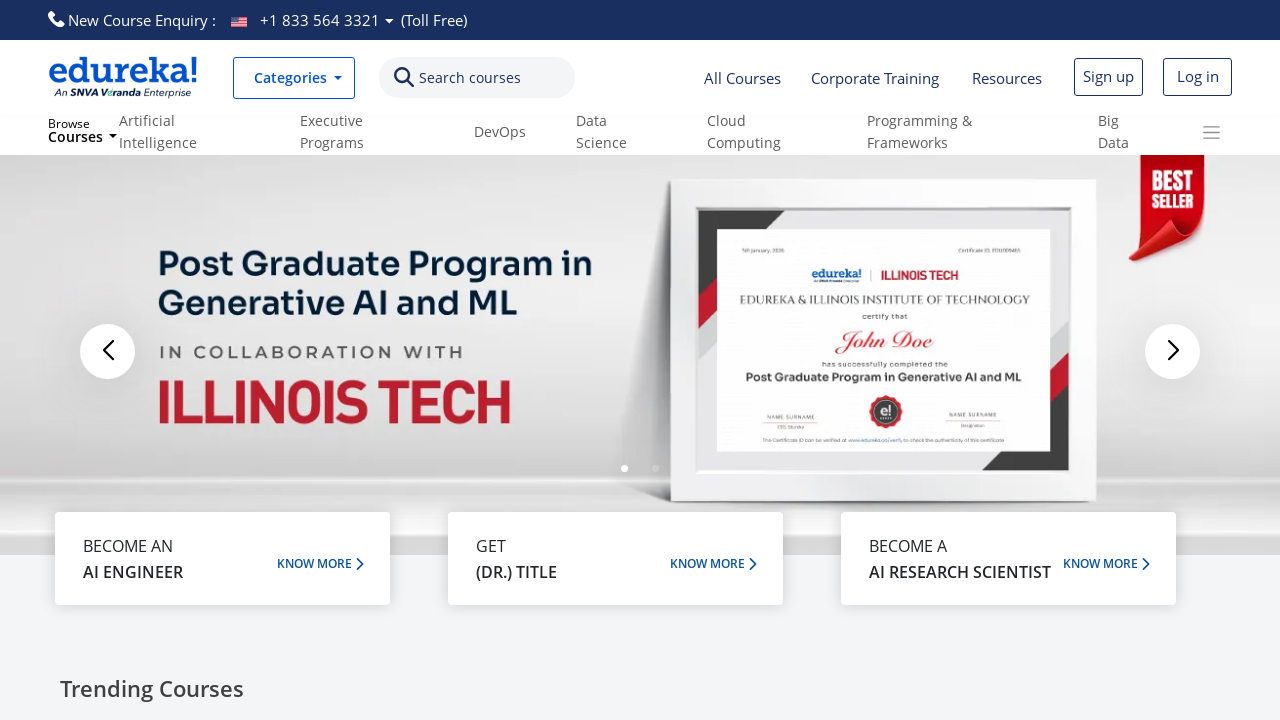

Retrieved page title from Edureka website
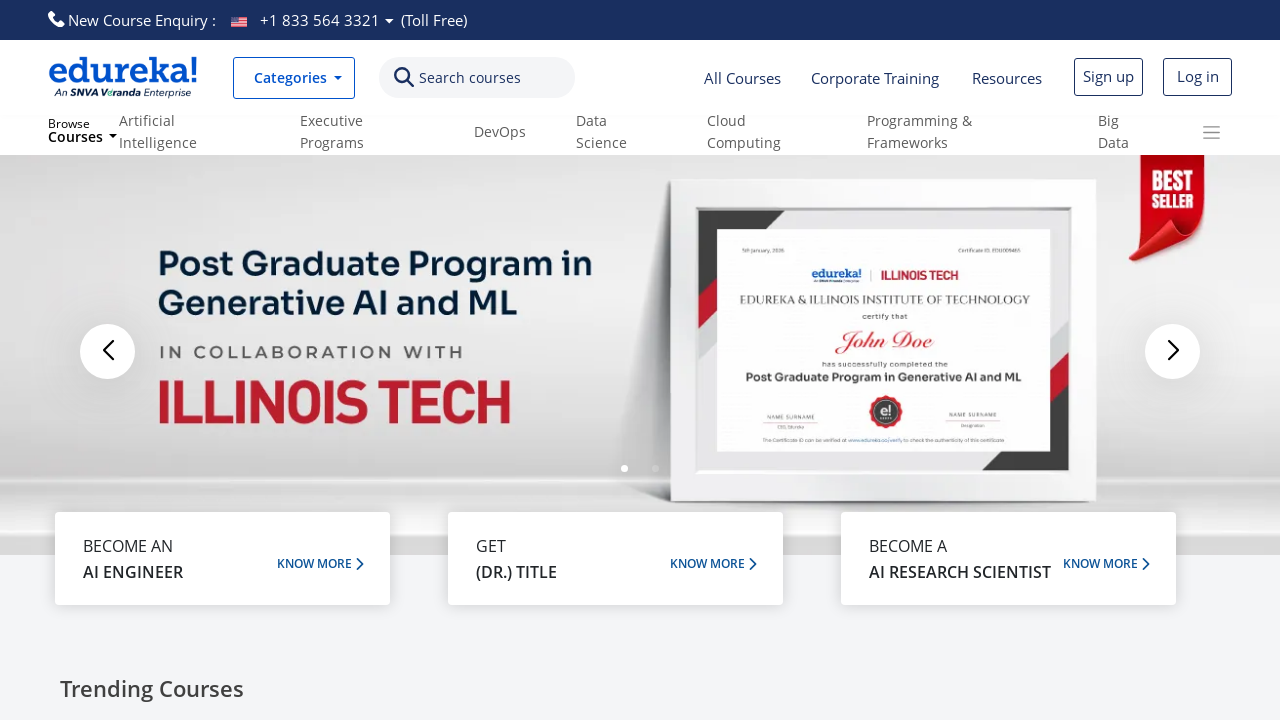

Printed page title: Instructor-Led Online Training with 24X7 Lifetime Support | Edureka
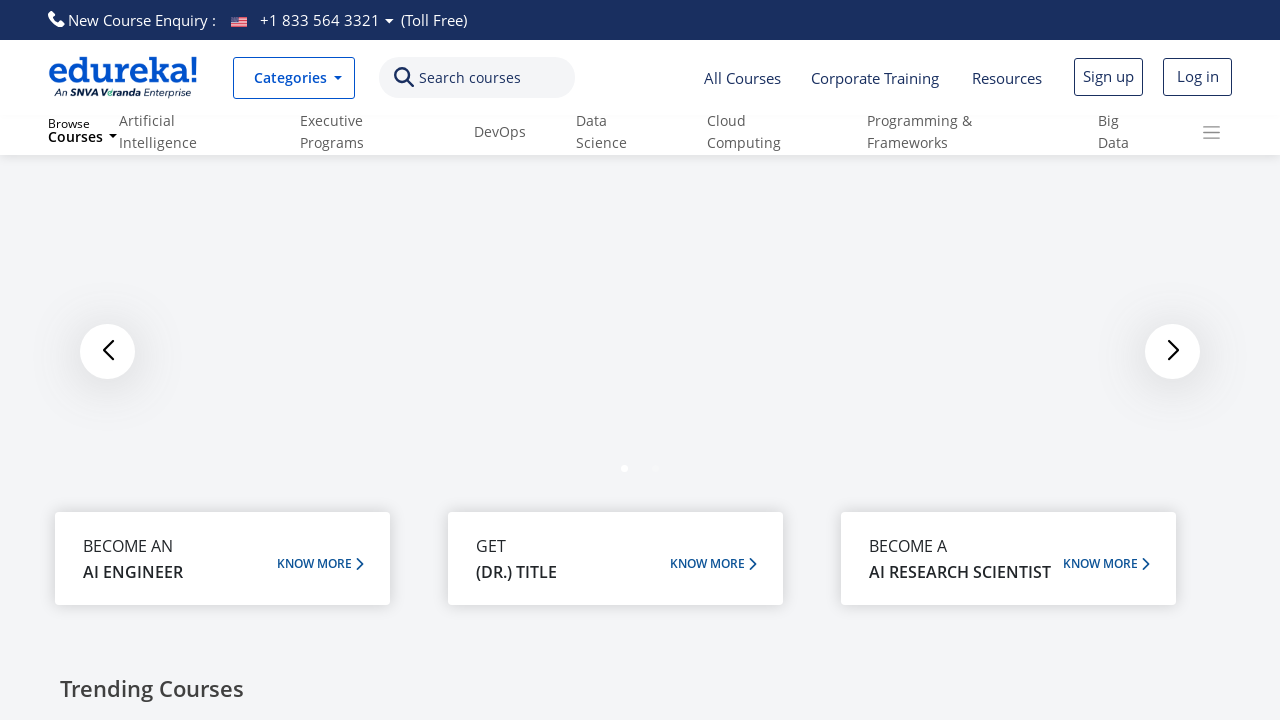

Verified page title assertion passed
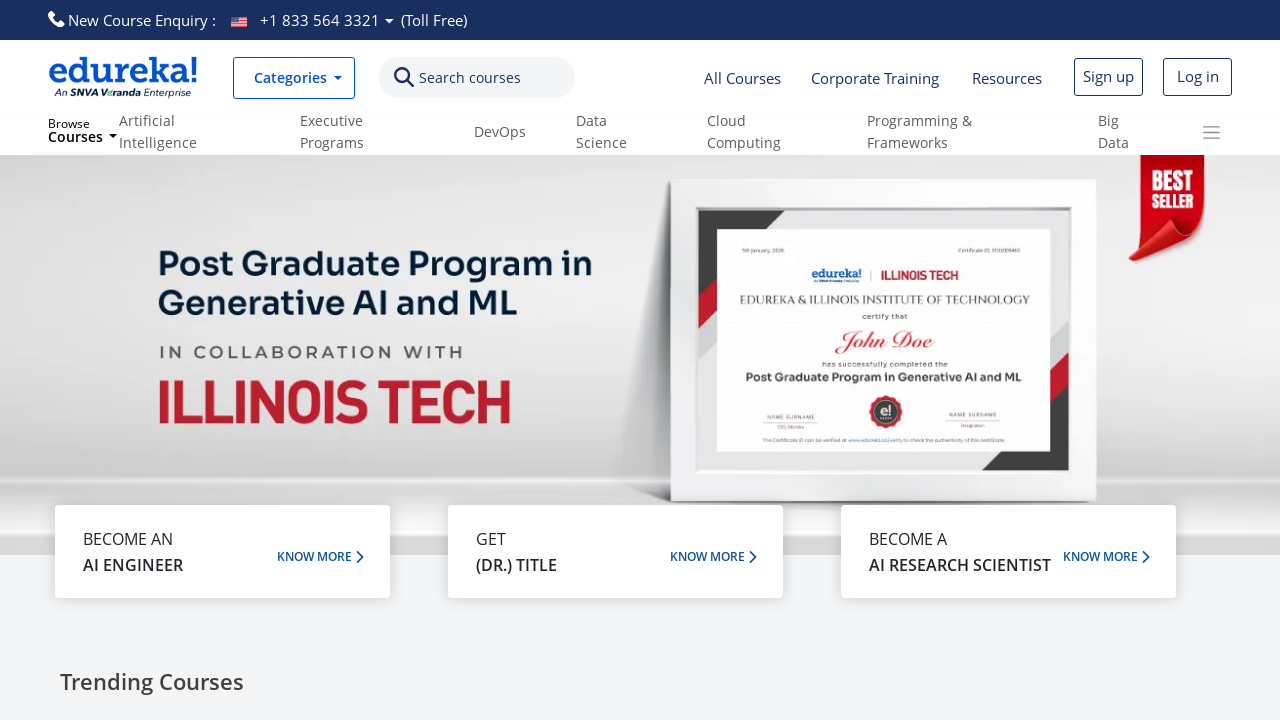

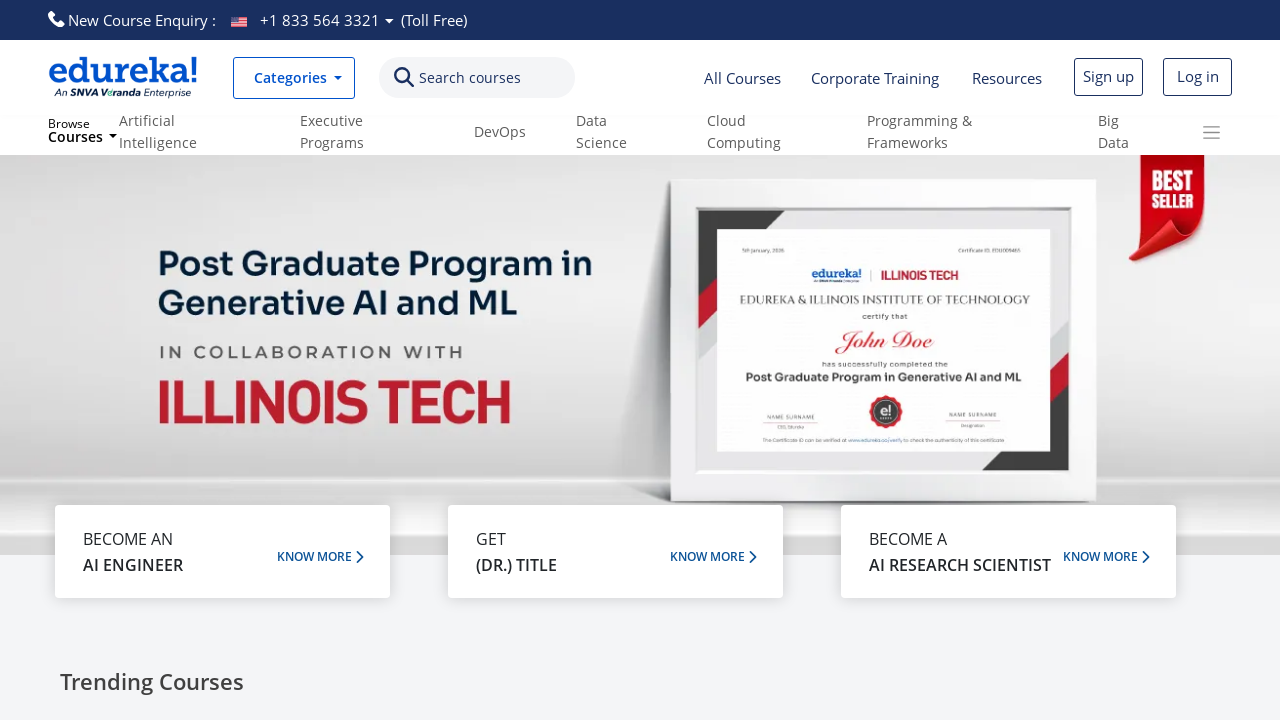